Tests a math calculation exercise by reading two numbers from the page, calculating their sum, selecting the matching value from a dropdown, and submitting the form to verify the answer via an alert.

Starting URL: http://suninjuly.github.io/selects1.html

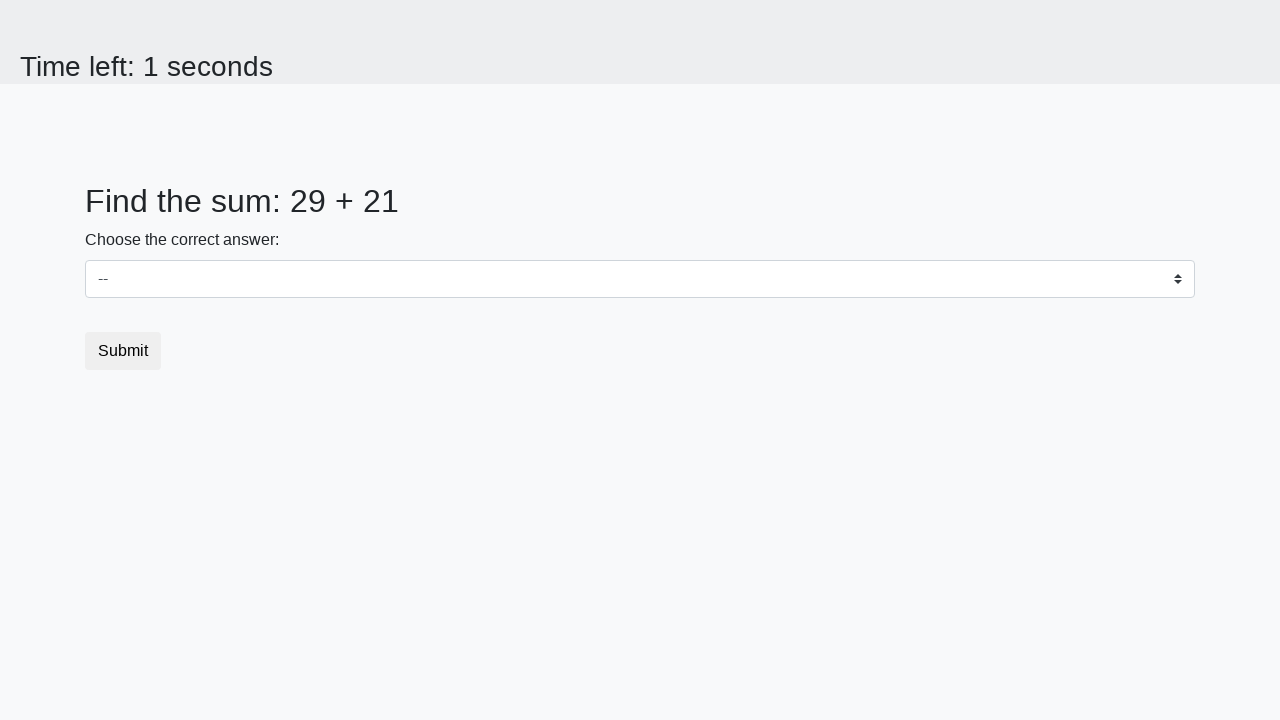

Retrieved first number from #num1 element
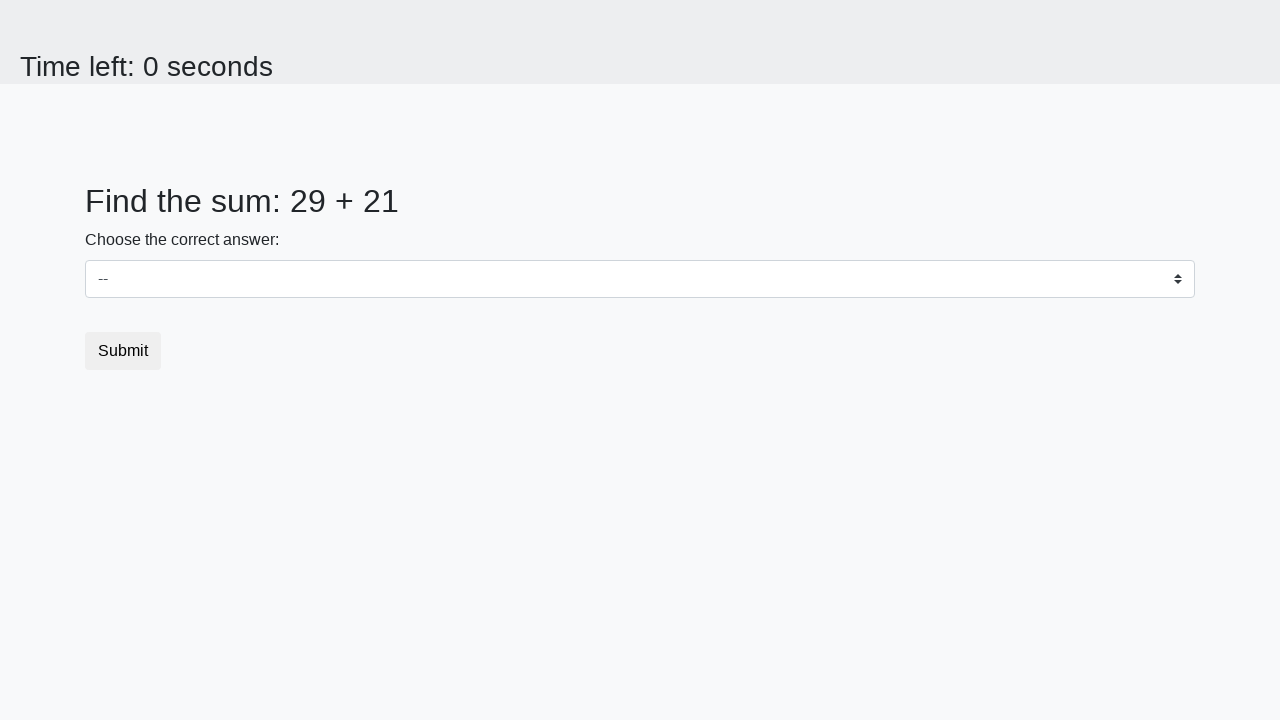

Retrieved second number from #num2 element
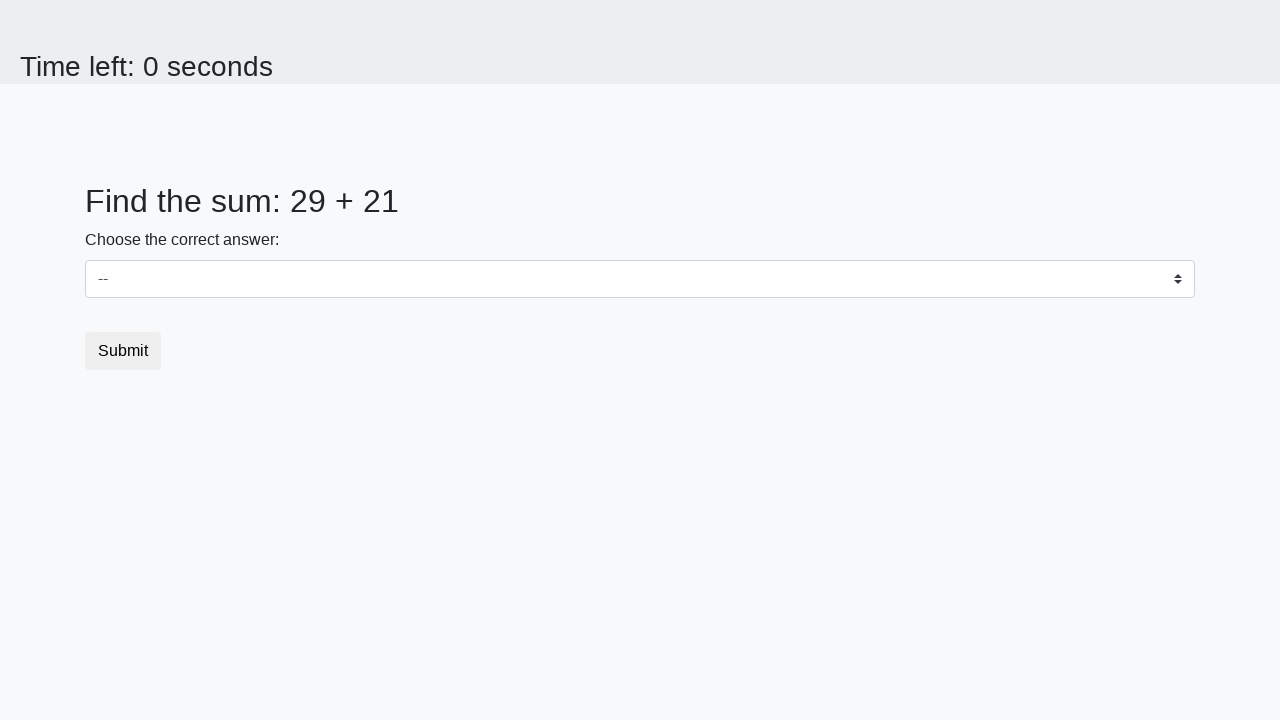

Calculated sum: 29 + 21 = 50
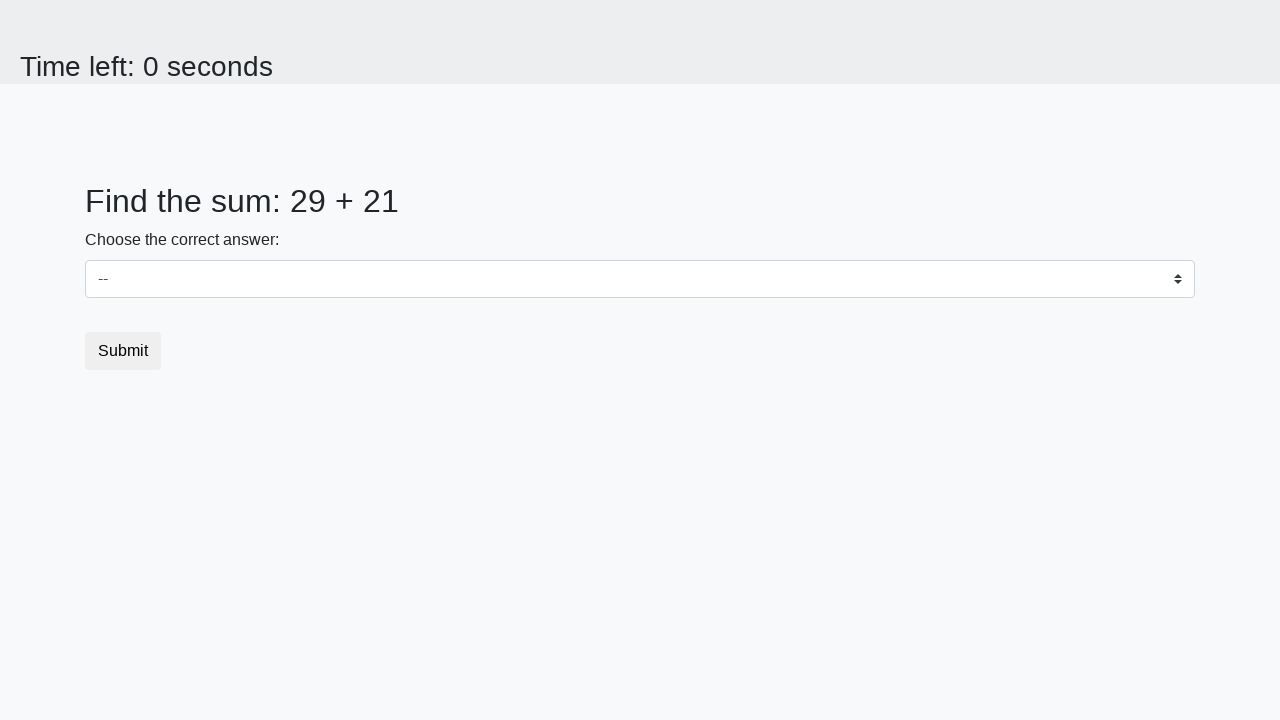

Selected value 50 from dropdown on #dropdown
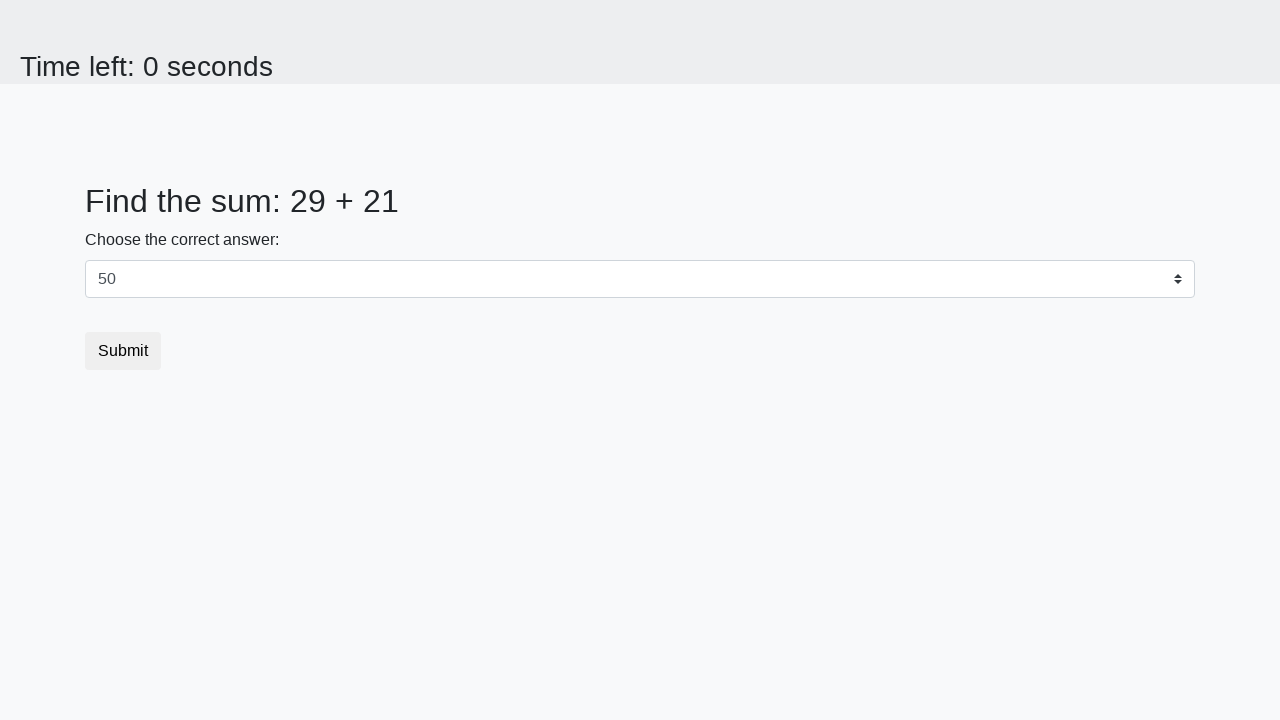

Clicked submit button at (123, 351) on .btn-default
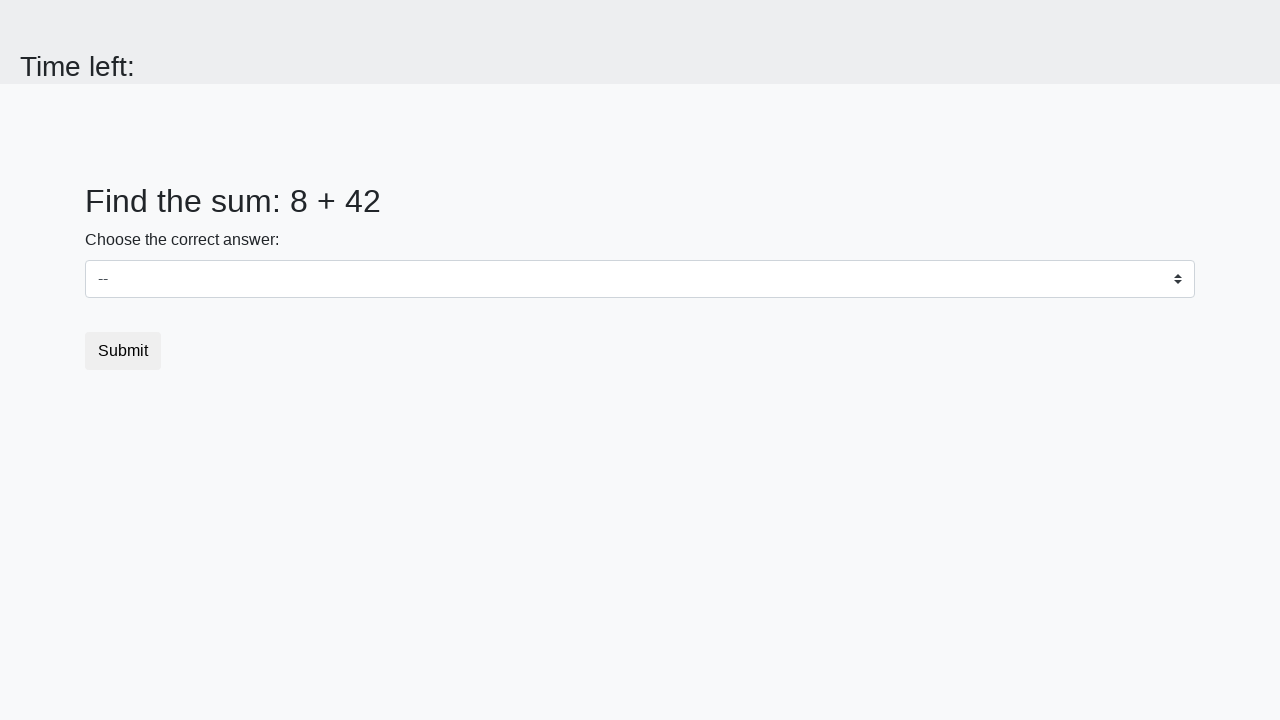

Set up dialog handler to accept alerts
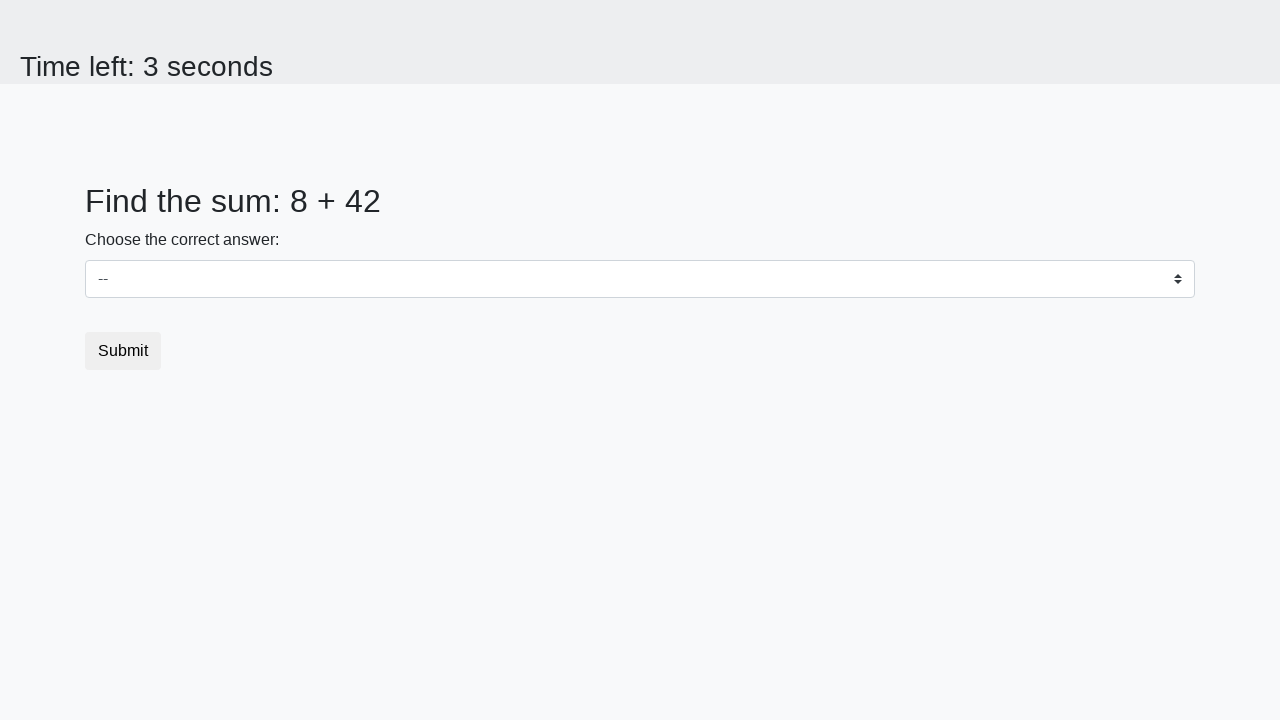

Waited for alert processing to complete
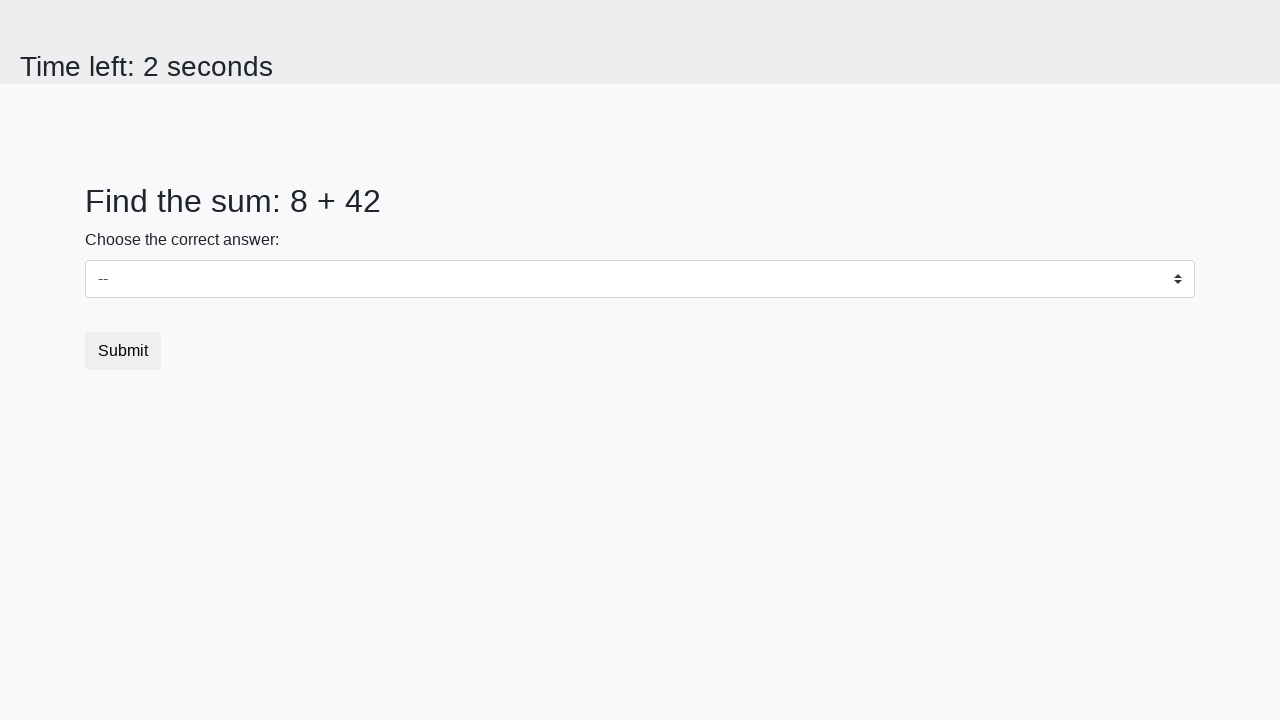

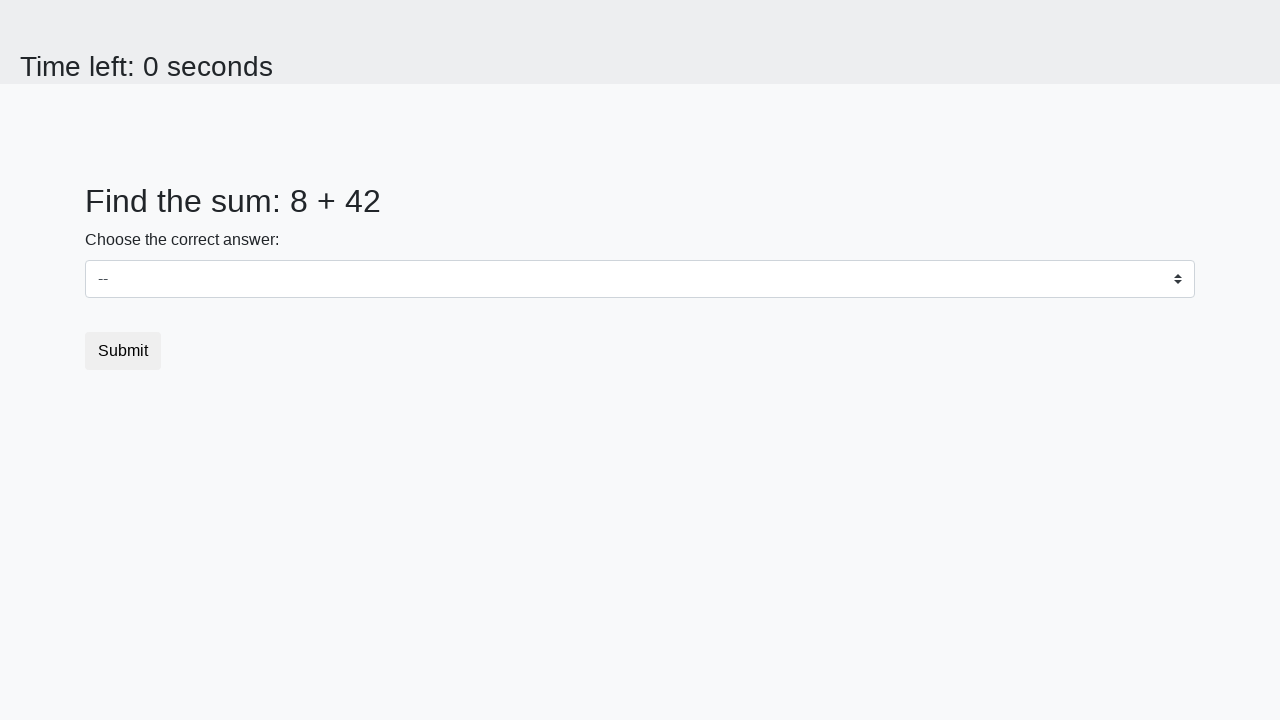